Tests iframe interaction by switching to an iframe, filling a form with first name and last name fields, and submitting the form

Starting URL: https://www.w3schools.com/html/tryit.asp?filename=tryhtml_form_post

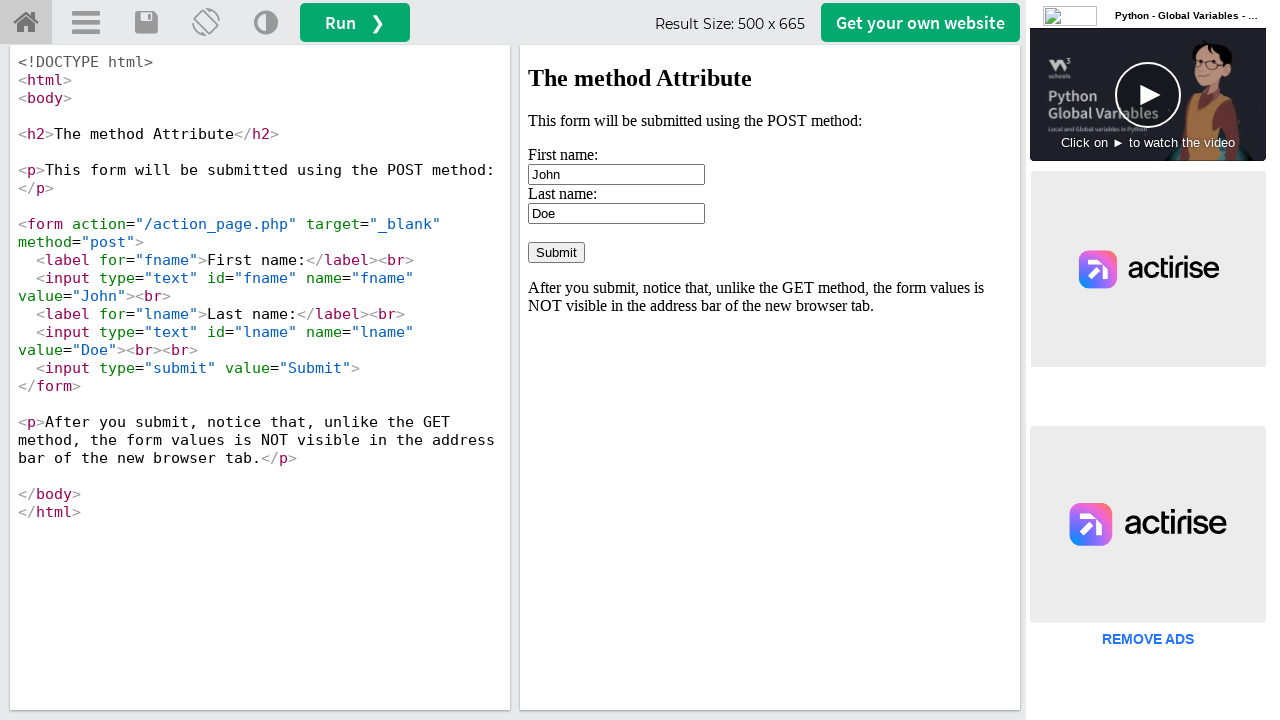

Waited 2 seconds for iframe to be available
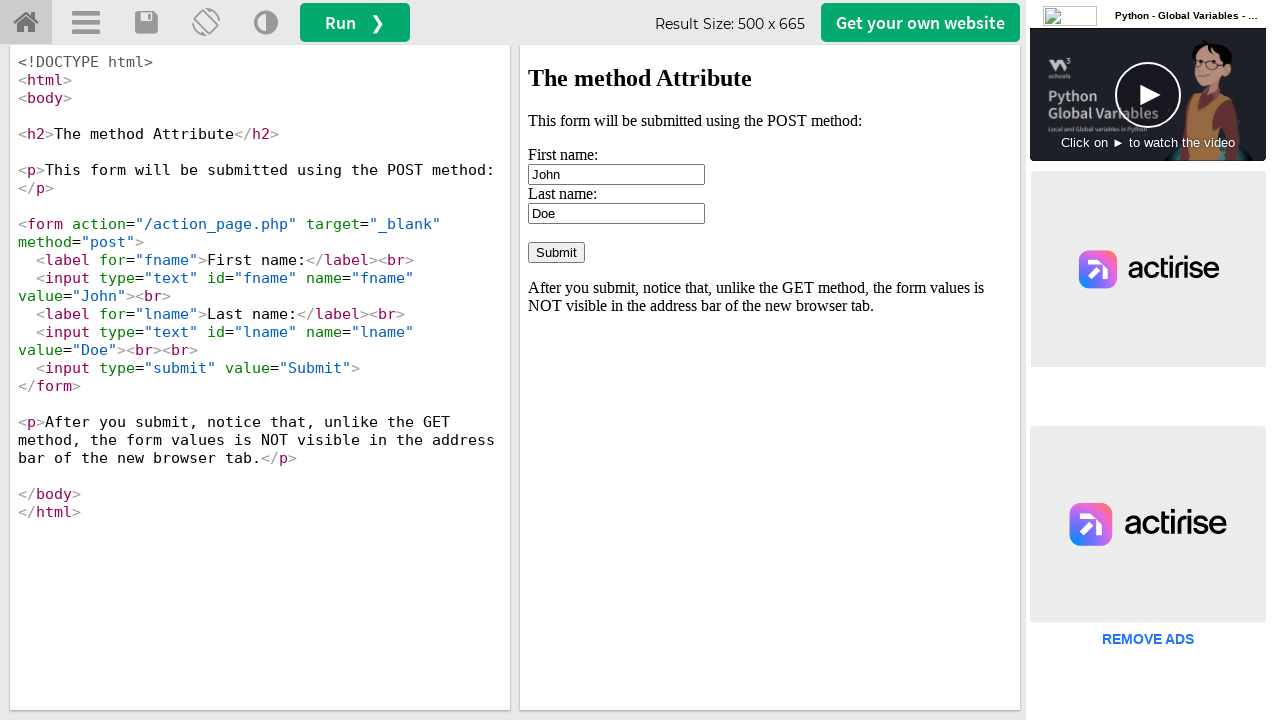

Switched focus to iframe named 'iframeResult'
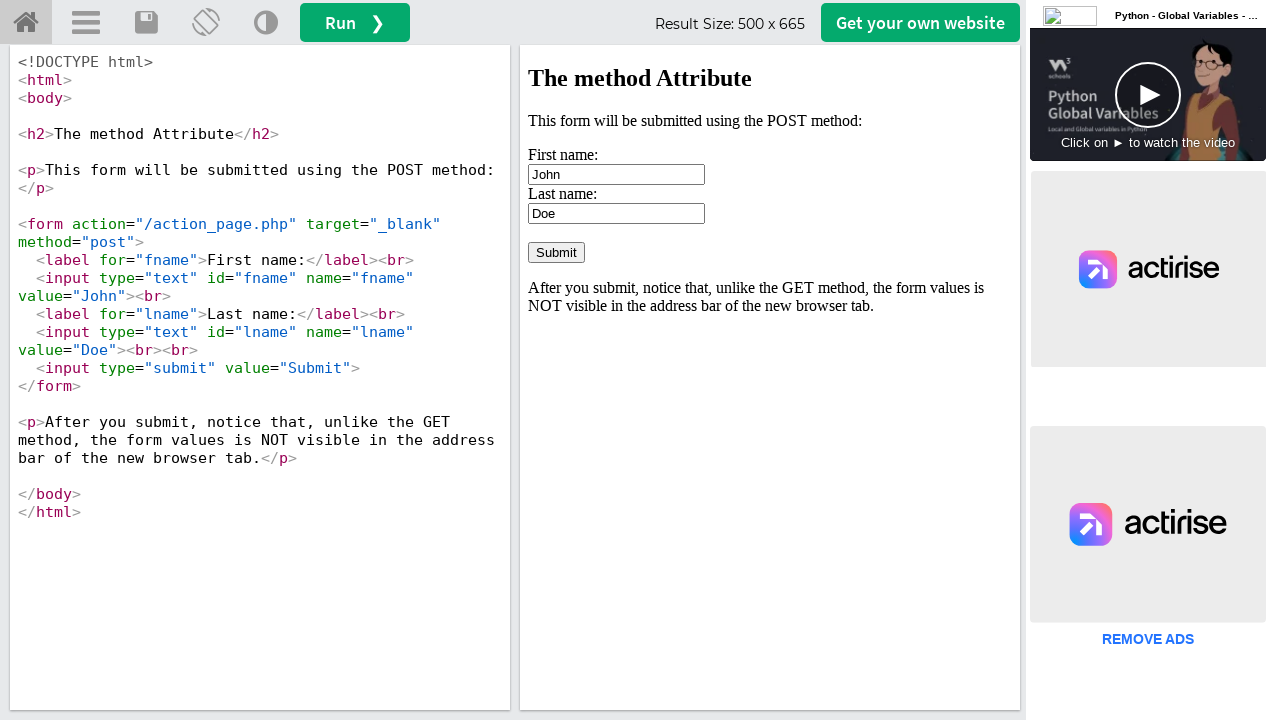

Cleared first name field on xpath=//input[@id='fname']
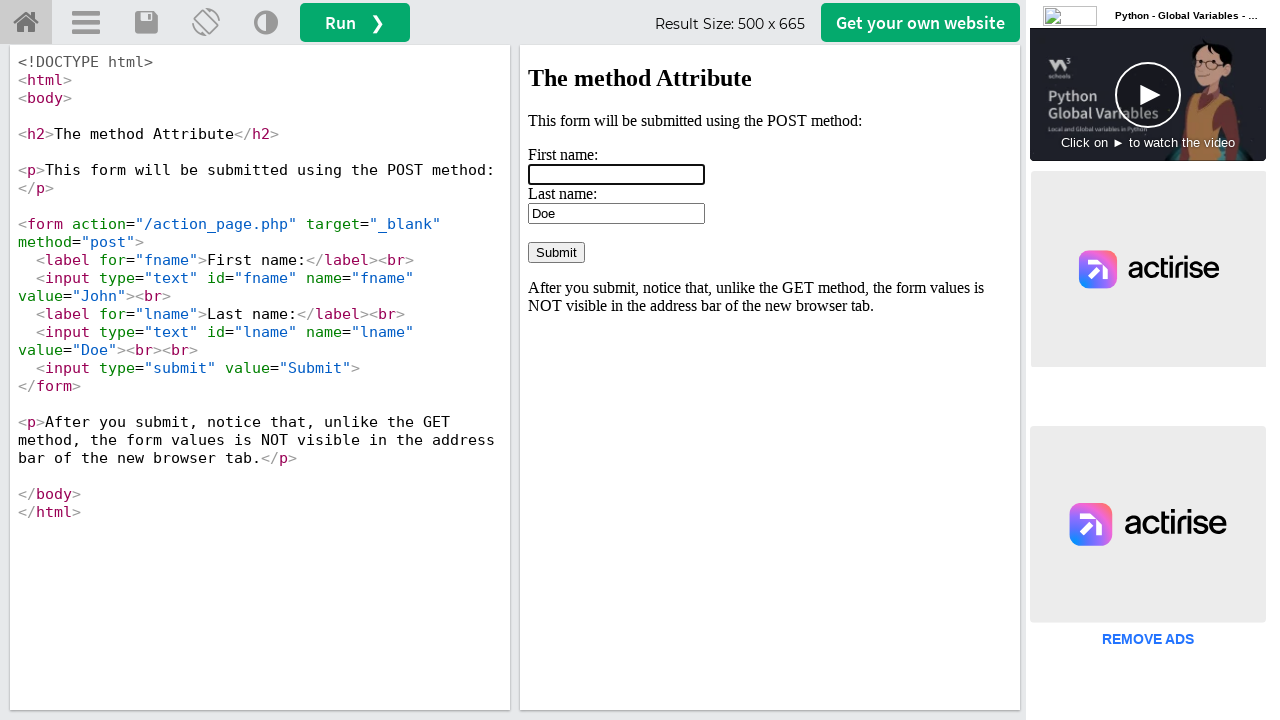

Filled first name field with 'hello' on xpath=//input[@id='fname']
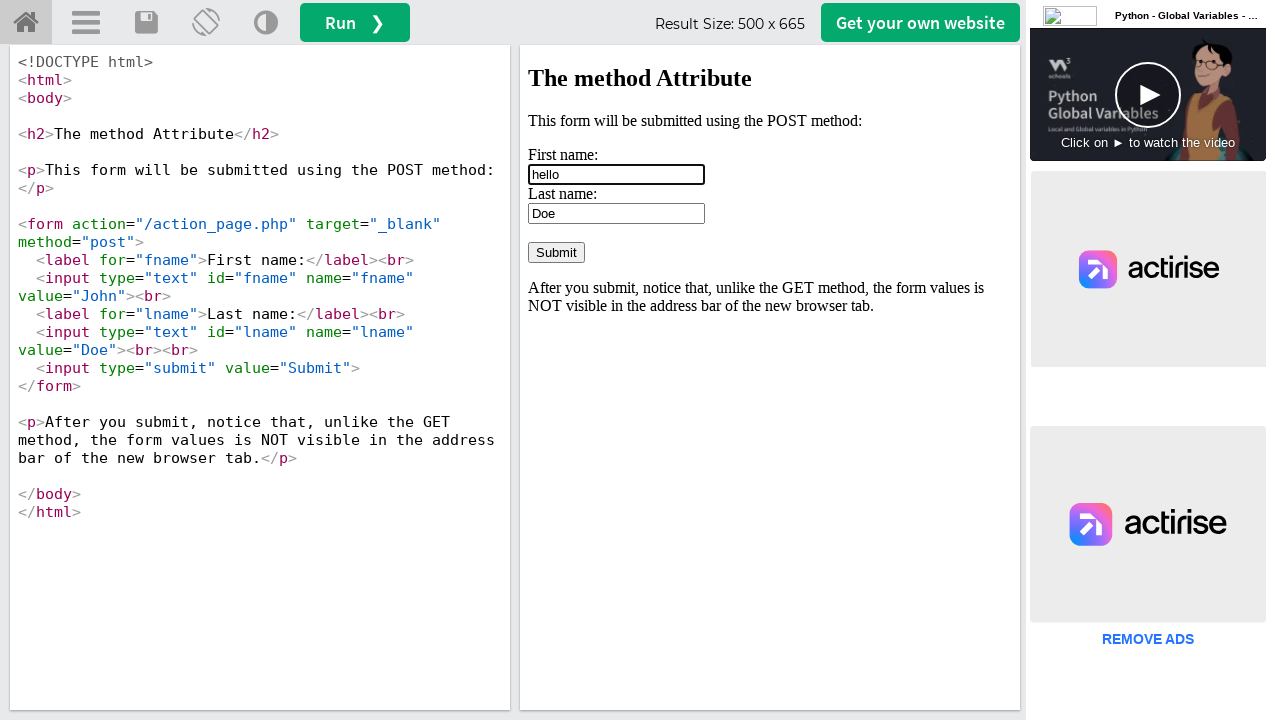

Cleared last name field on xpath=//input[@id='lname']
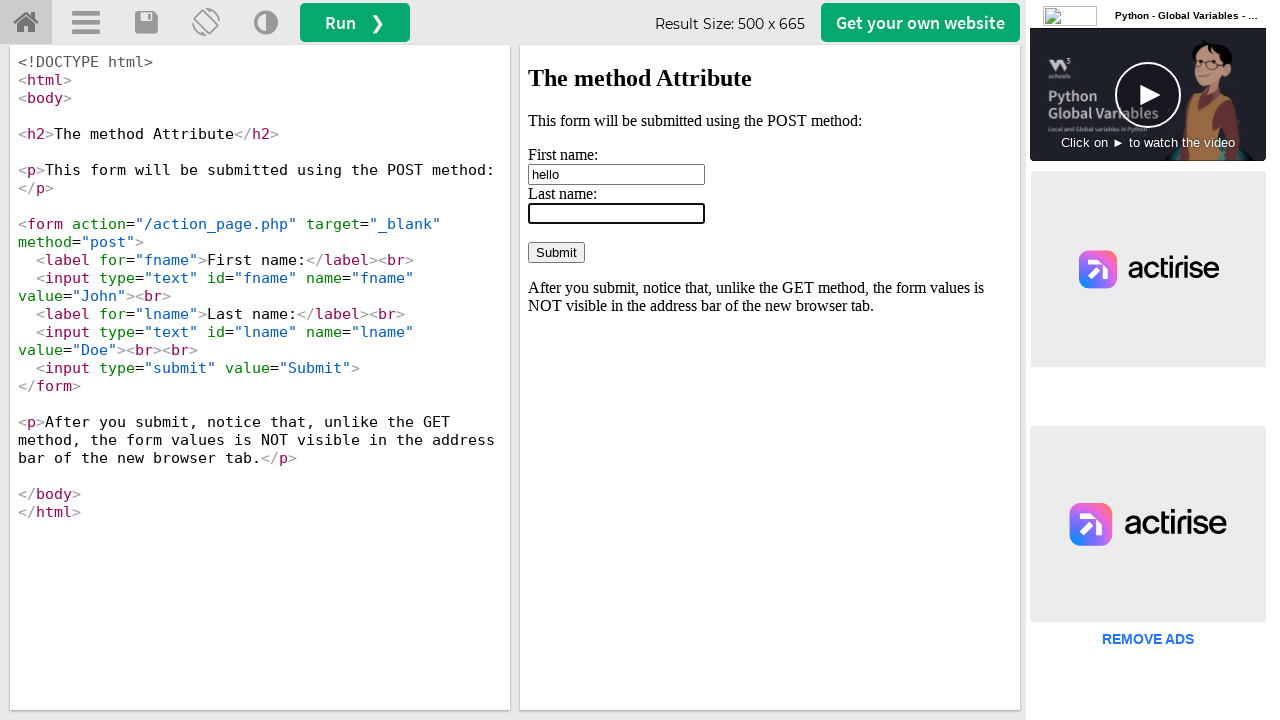

Filled last name field with 'hello' on xpath=//input[@id='lname']
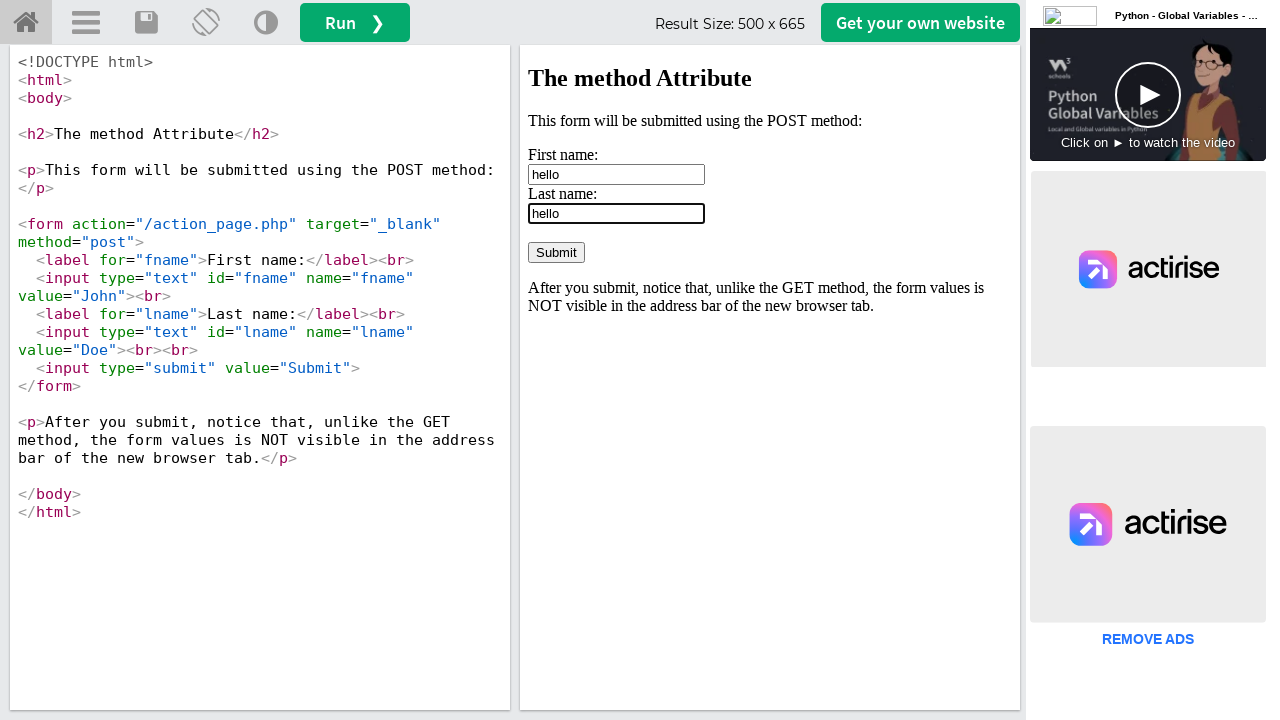

Clicked submit button to submit the form at (556, 252) on xpath=//input[@value='Submit']
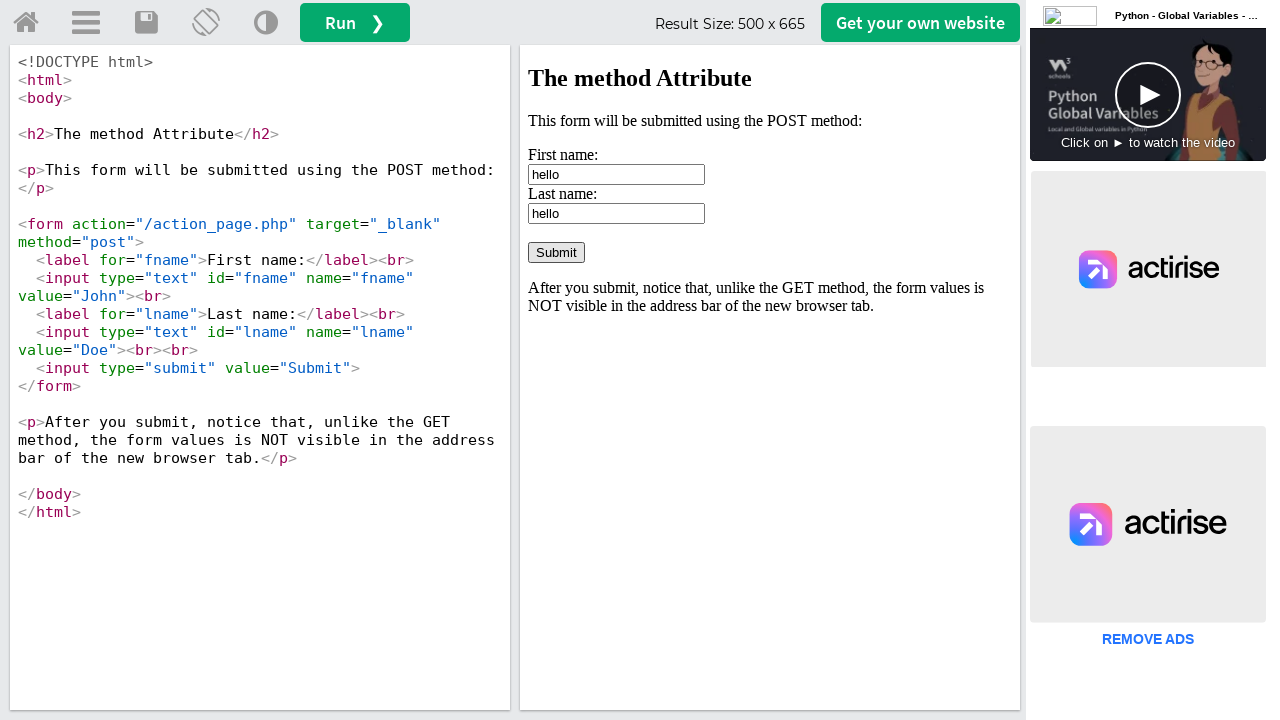

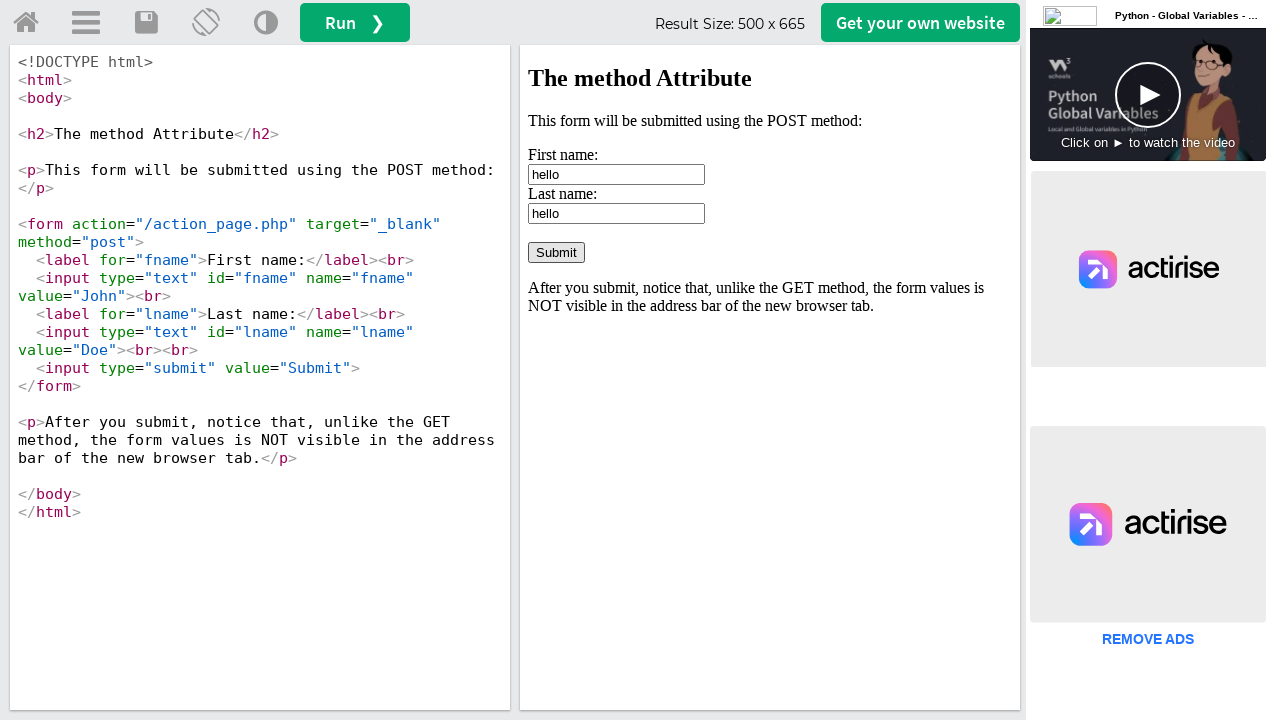